Tests a practice form by filling in name and email fields, clicking a checkbox, clearing and re-entering the name field, submitting the form, and verifying the success alert message appears.

Starting URL: https://rahulshettyacademy.com/angularpractice/

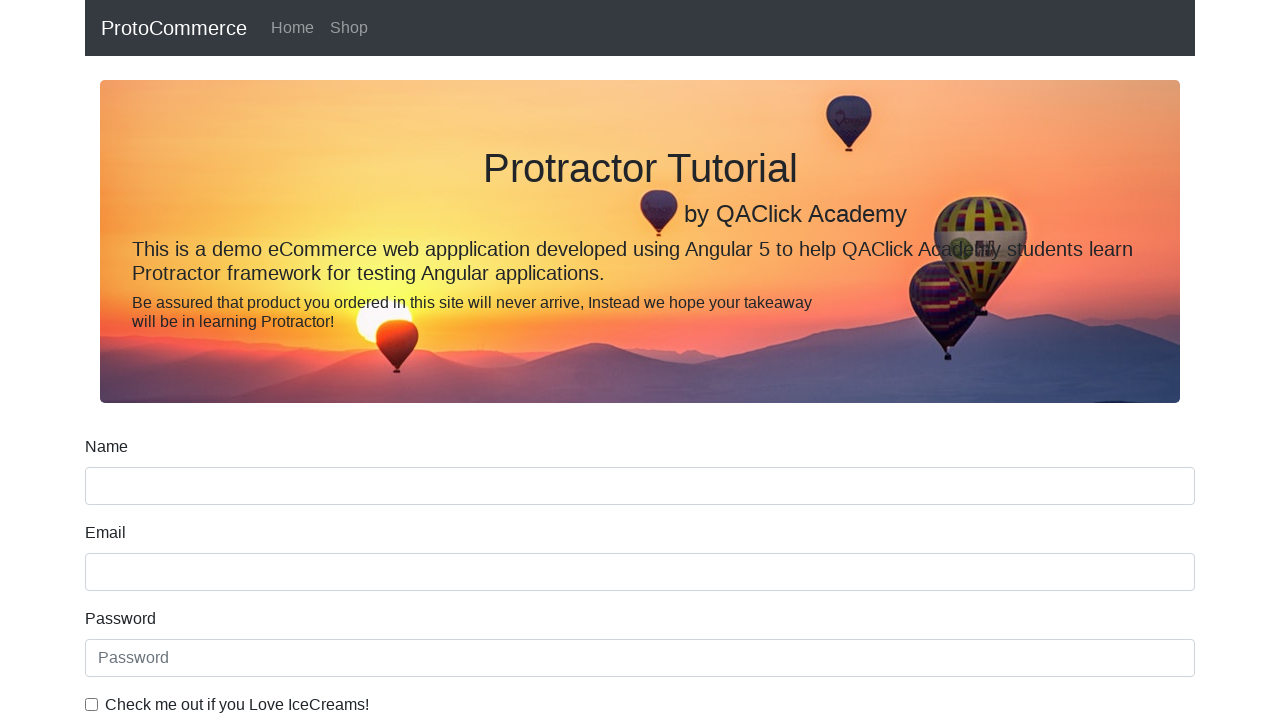

Filled name field with 'Tester' on input[name='name']
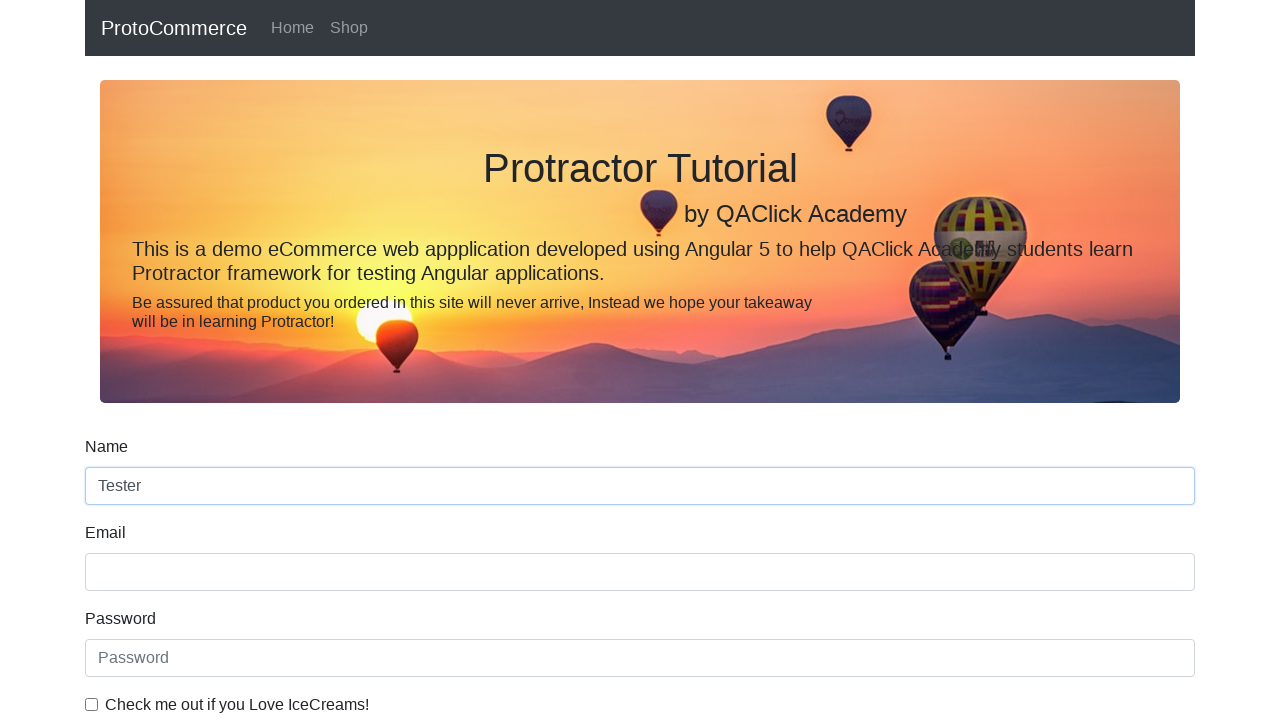

Filled email field with 'ssqa@litepoint.com' on input[name='email']
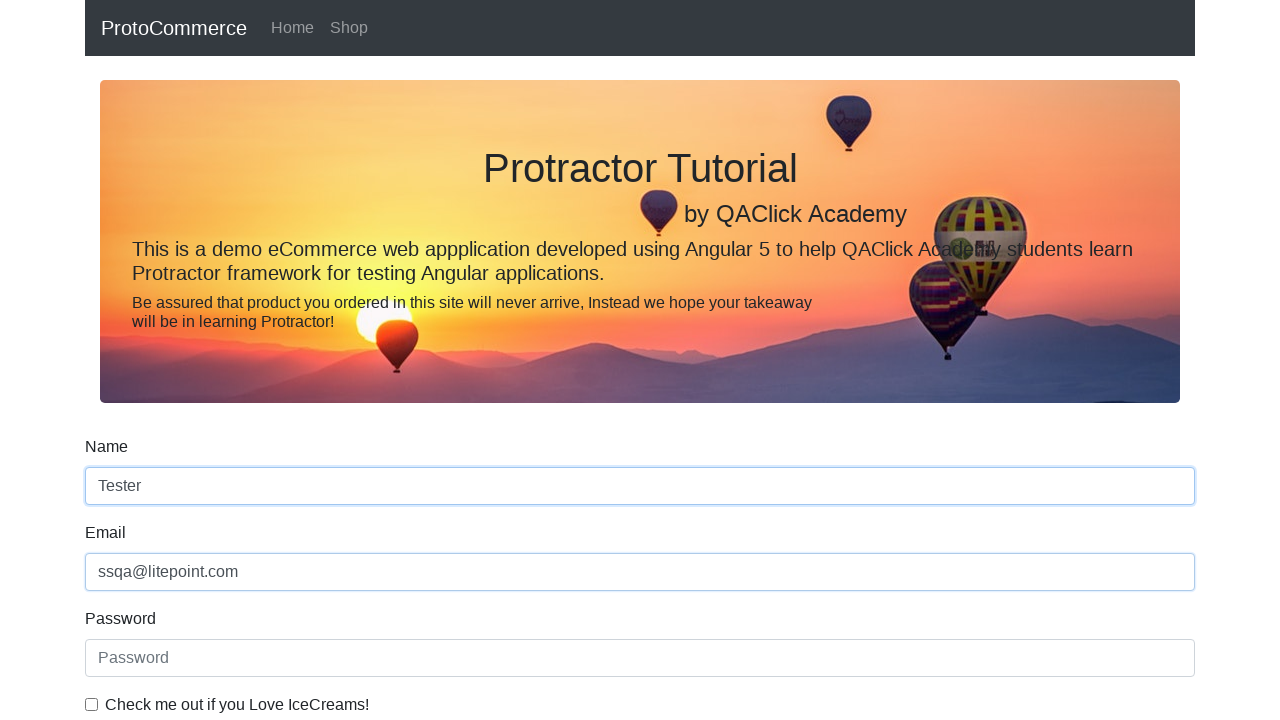

Clicked the example checkbox at (92, 704) on #exampleCheck1
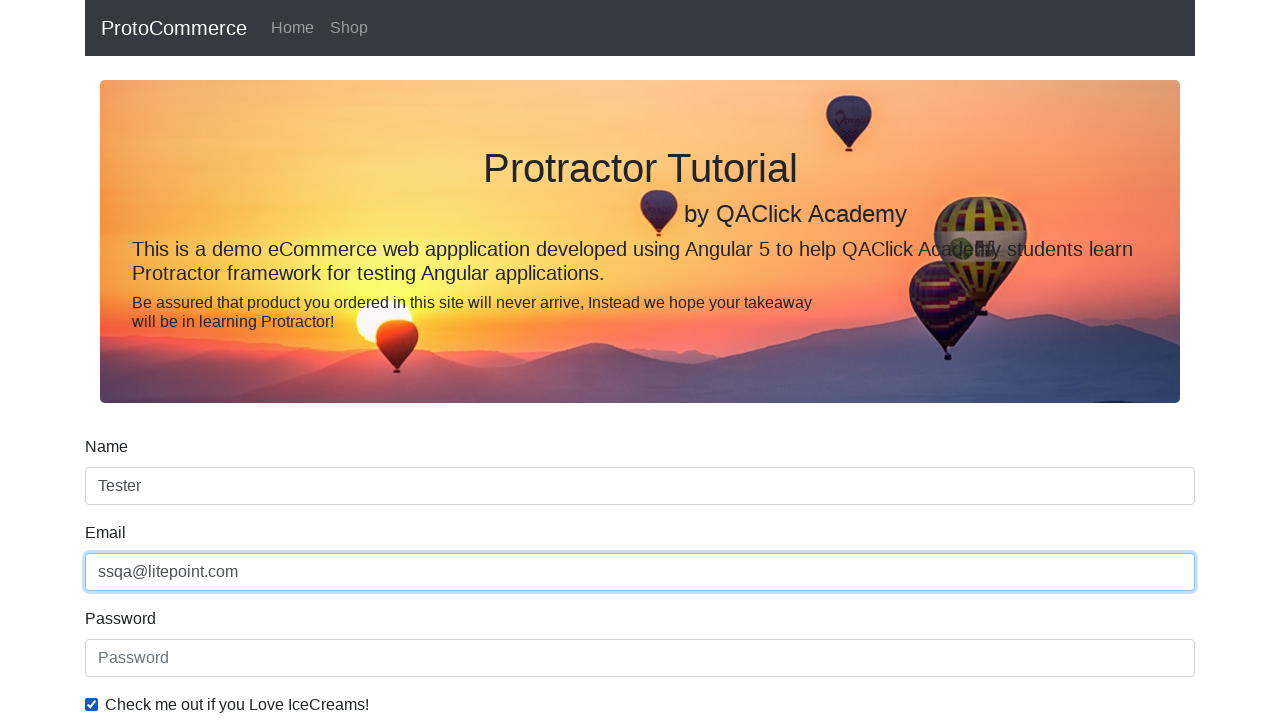

Cleared and re-filled name field with 'ssqa_test' on input[name='name']
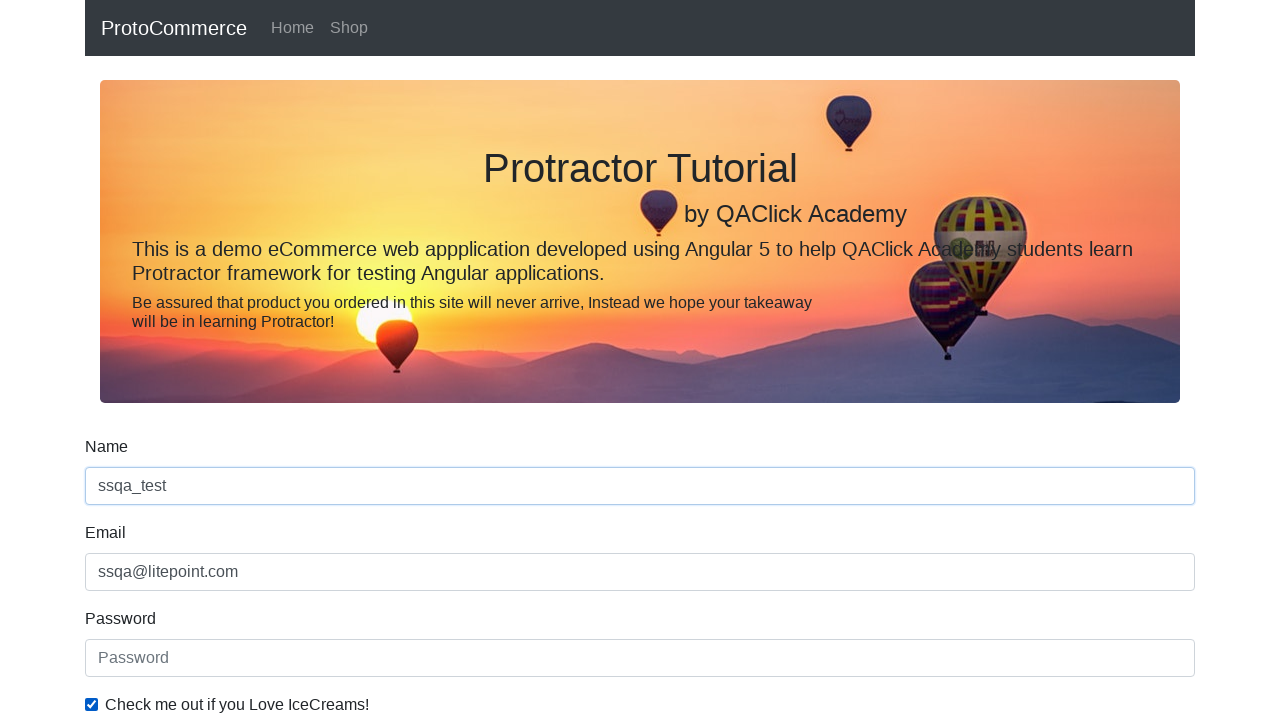

Clicked the submit button at (123, 491) on input.btn.btn-success
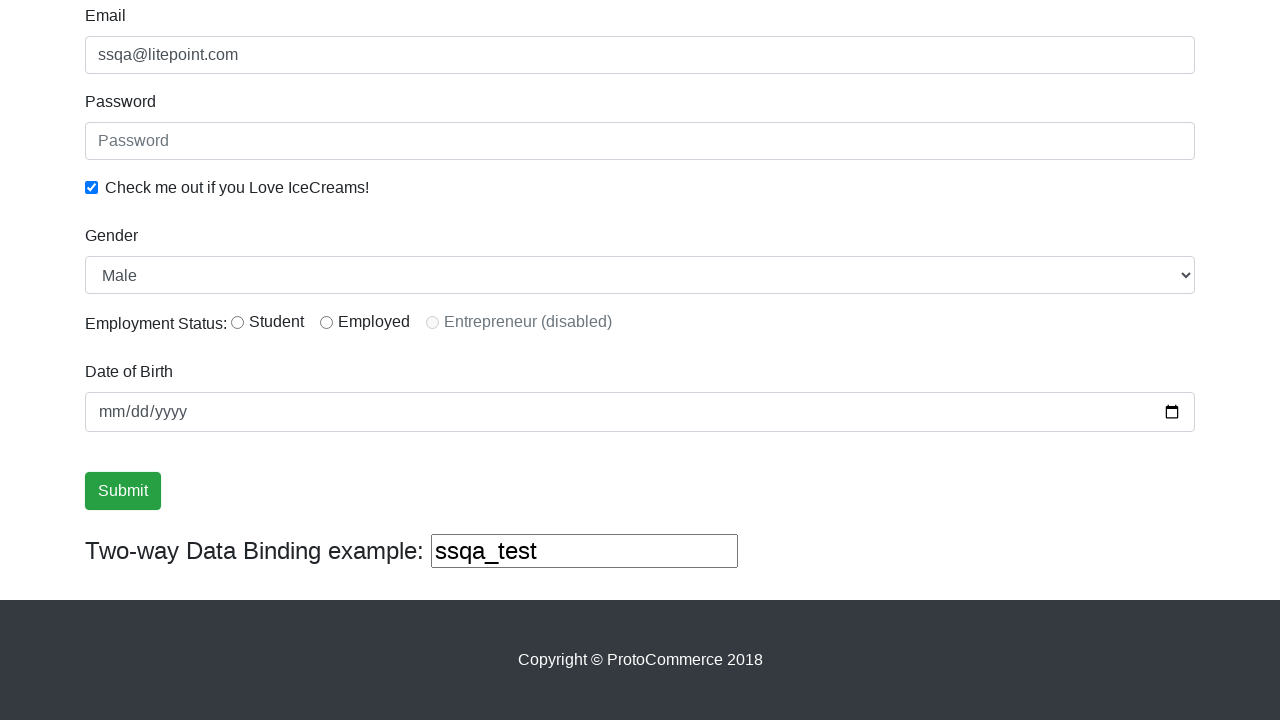

Success alert message appeared
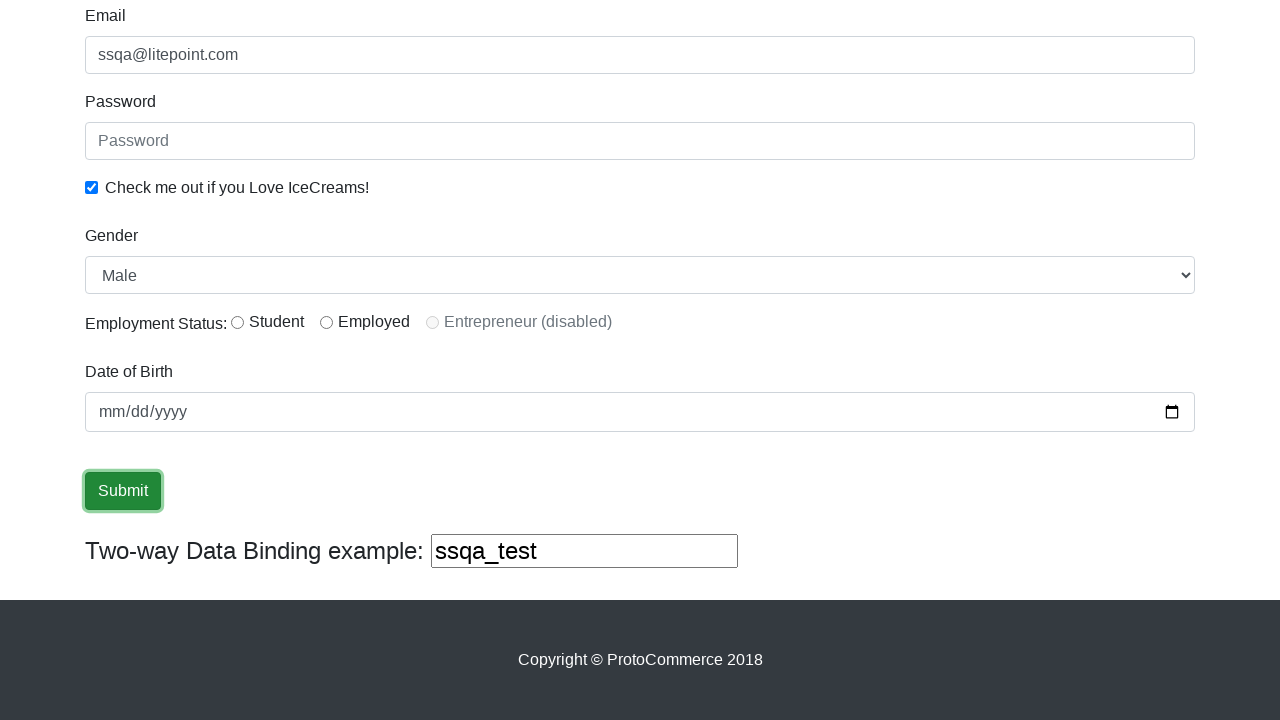

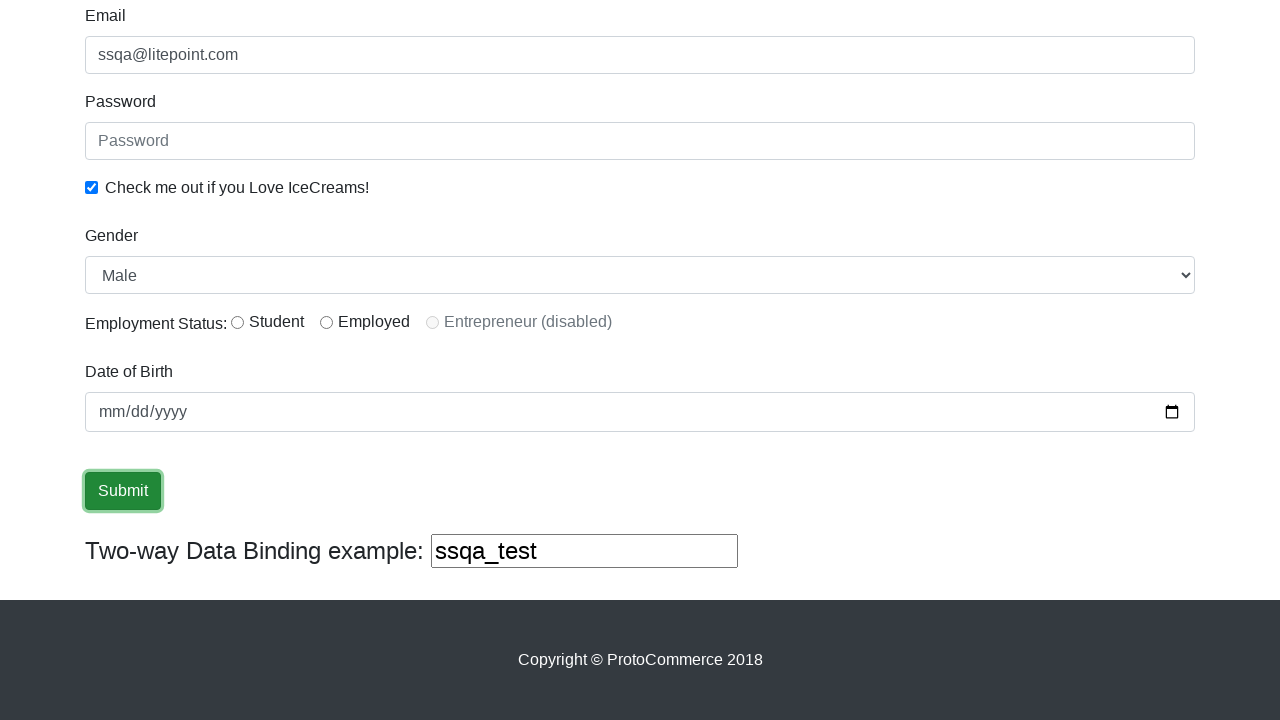